Tests text comparison functionality by entering the same text in both input fields, clicking the switch button, and then comparing the texts to verify they match.

Starting URL: http://text-compare.com

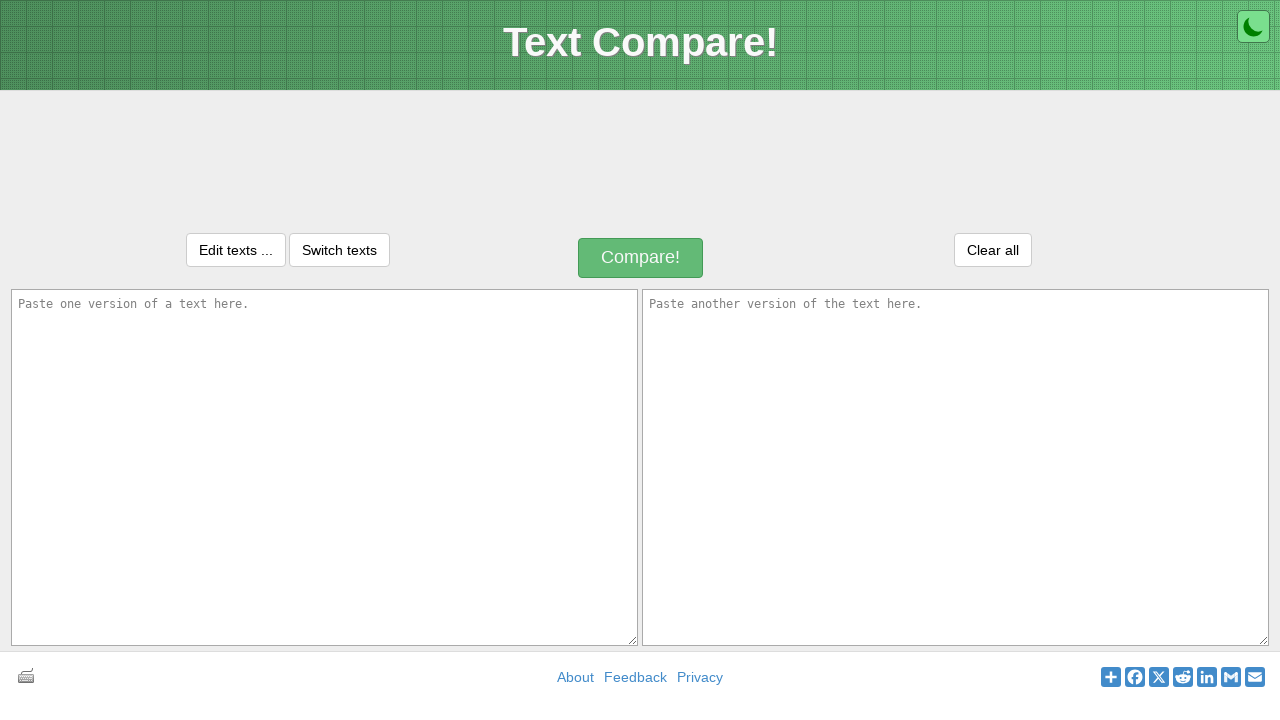

Filled first input field with 'Sangam' on #inputText1
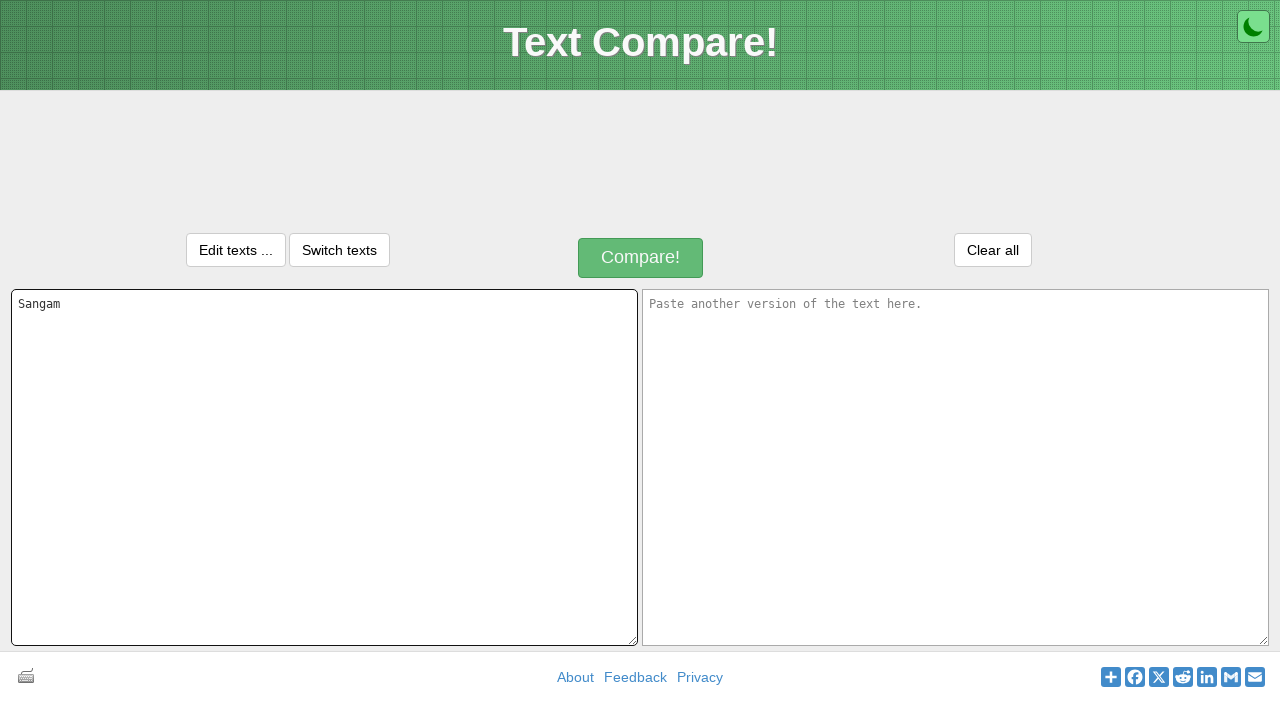

Clicked switch button to swap input fields at (340, 250) on #switchButton
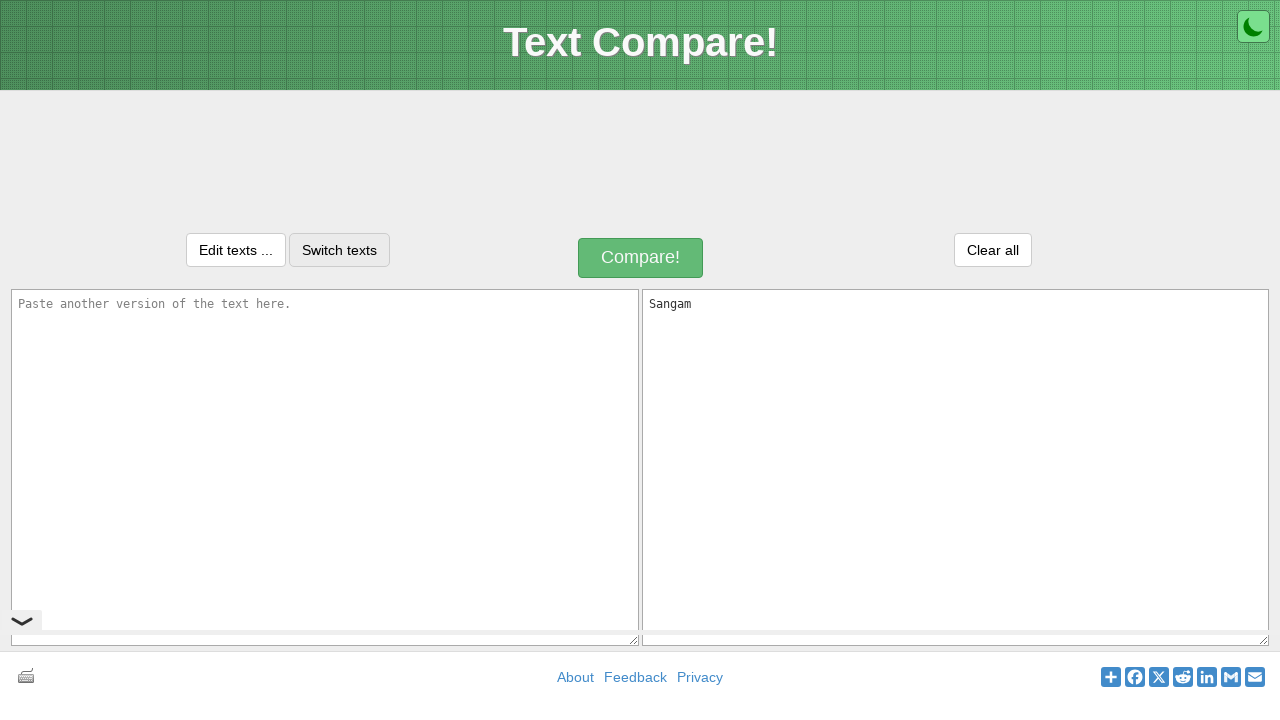

Waited 500ms for switch action to complete
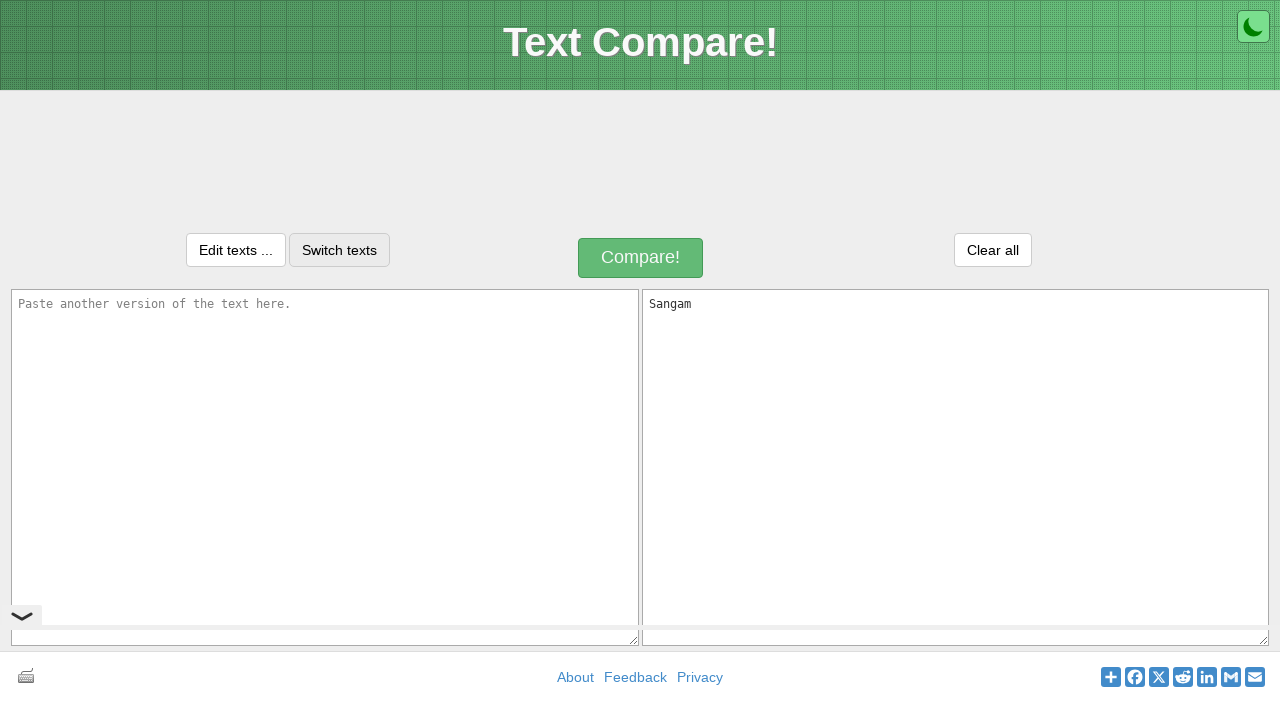

Filled swapped input field with 'Sangam' on #inputText1
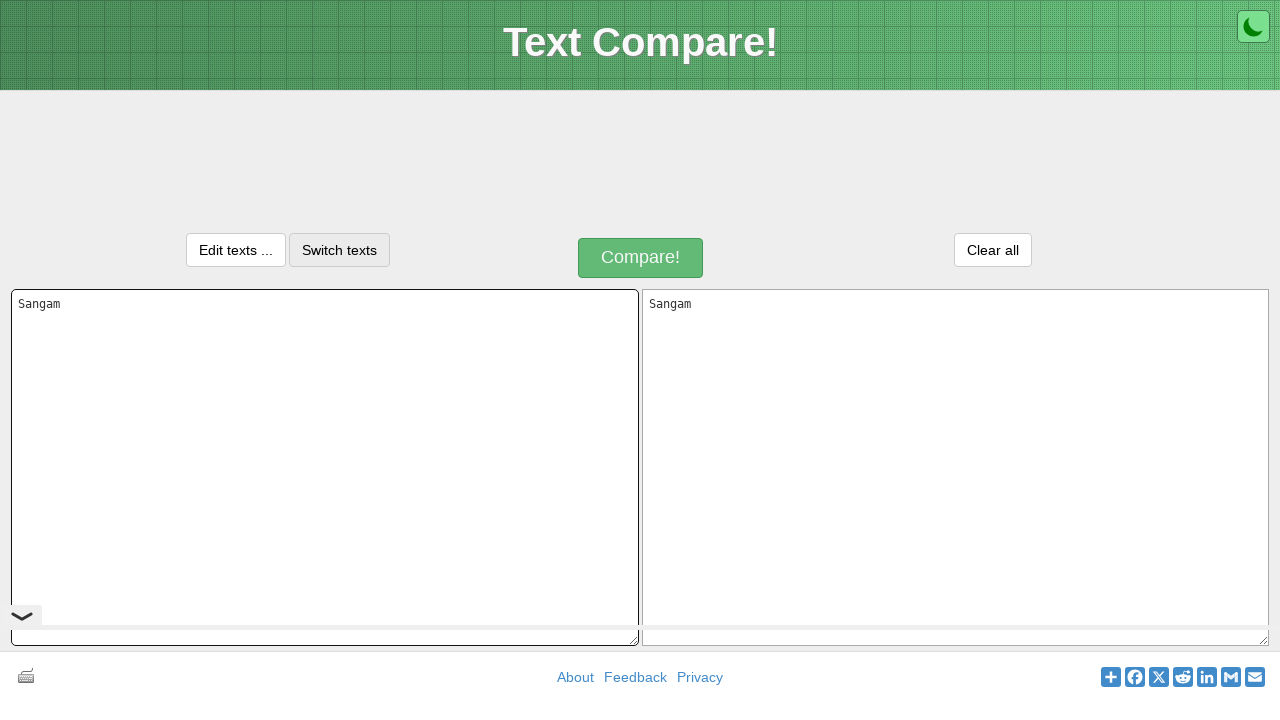

Clicked compare button to compare texts at (641, 258) on div.compareButtonText
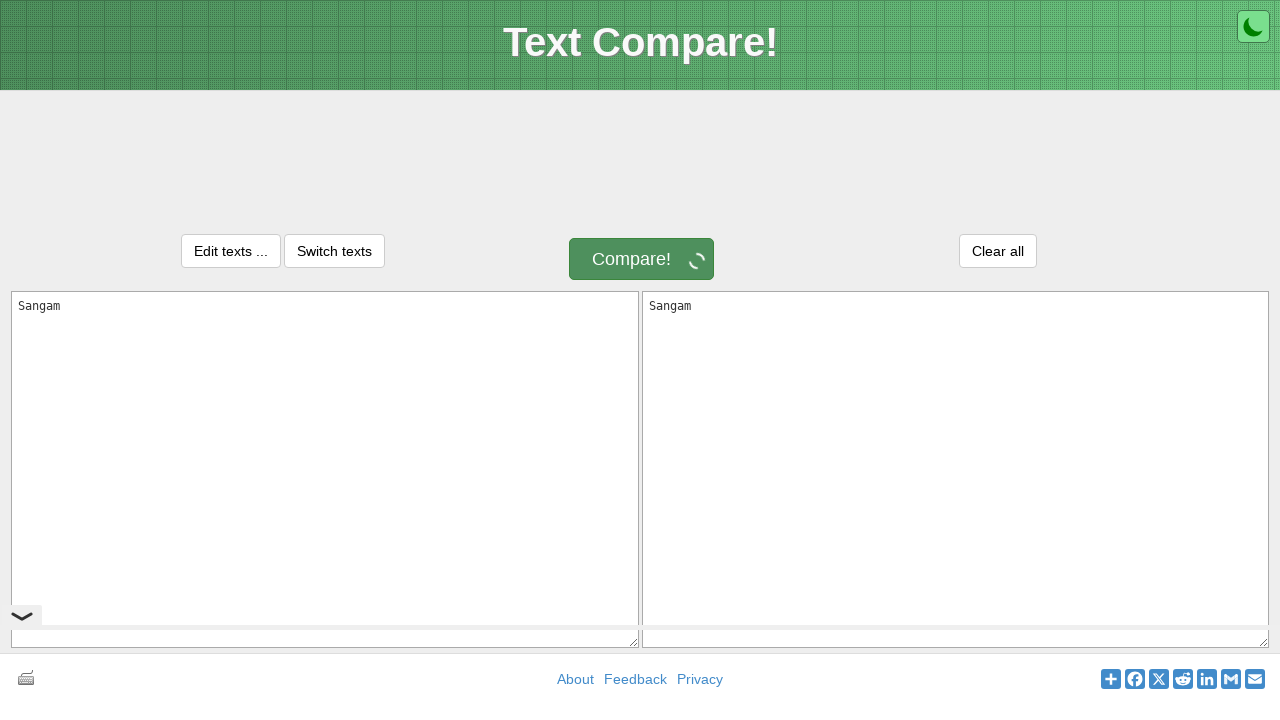

Comparison results appeared and are visible
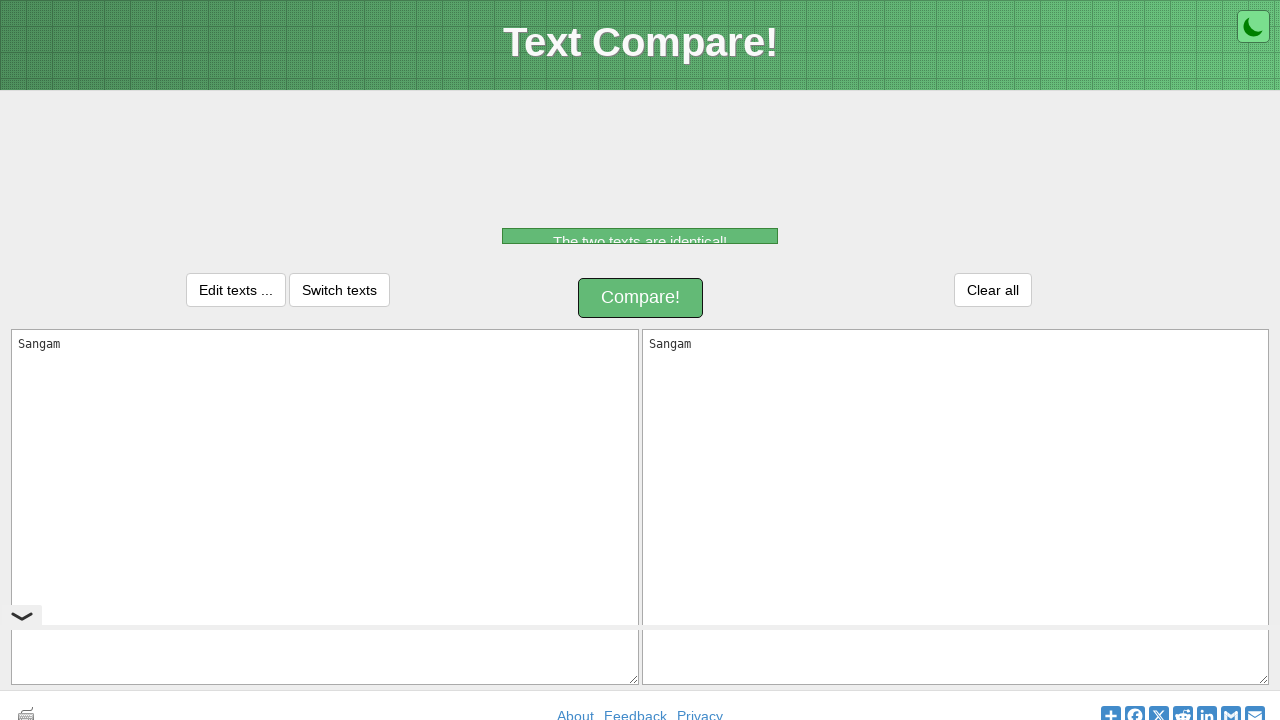

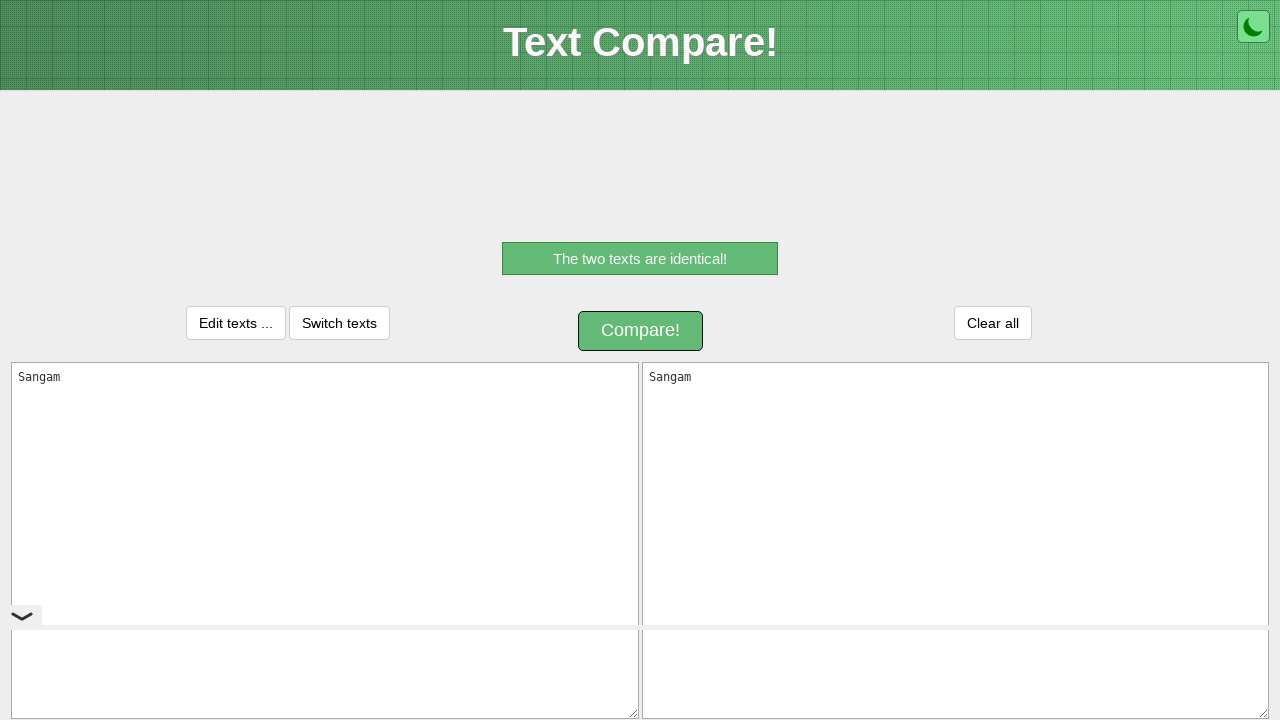